Tests dropdown selection by choosing a value and verifying the meter bar updates to the corresponding value

Starting URL: https://seleniumbase.io/demo_page

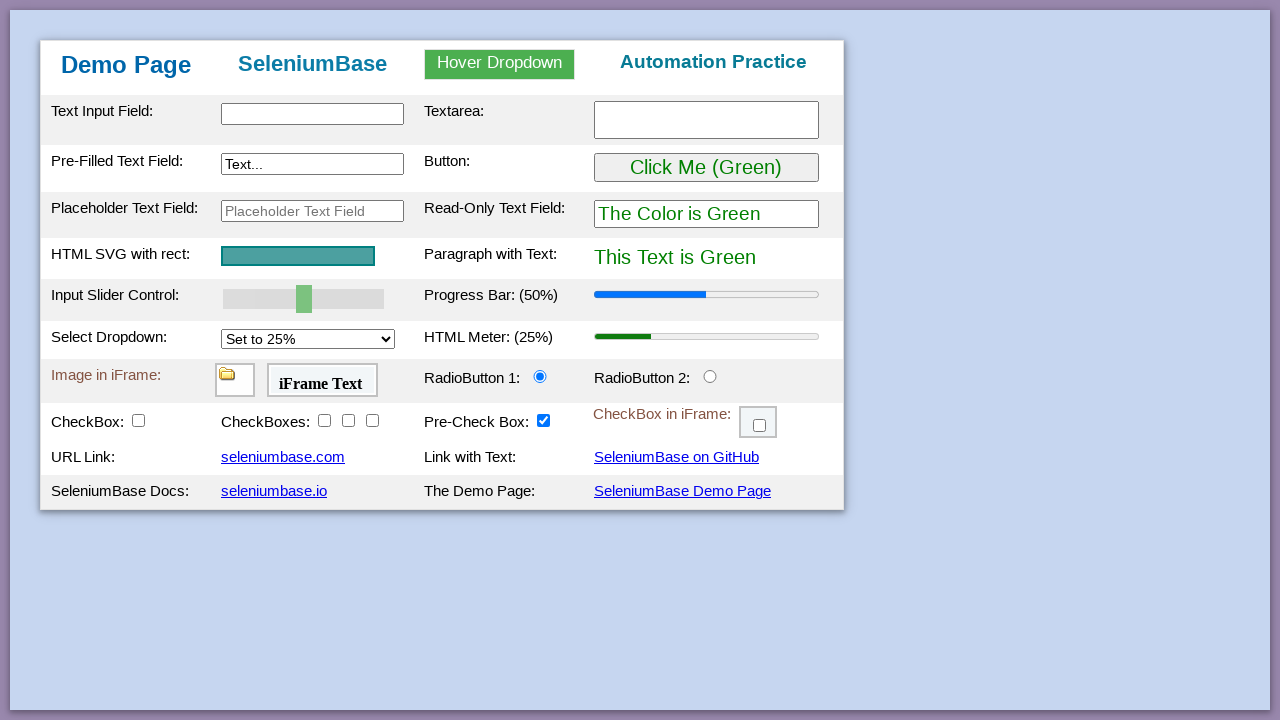

Selected '75%' from dropdown menu on #mySelect
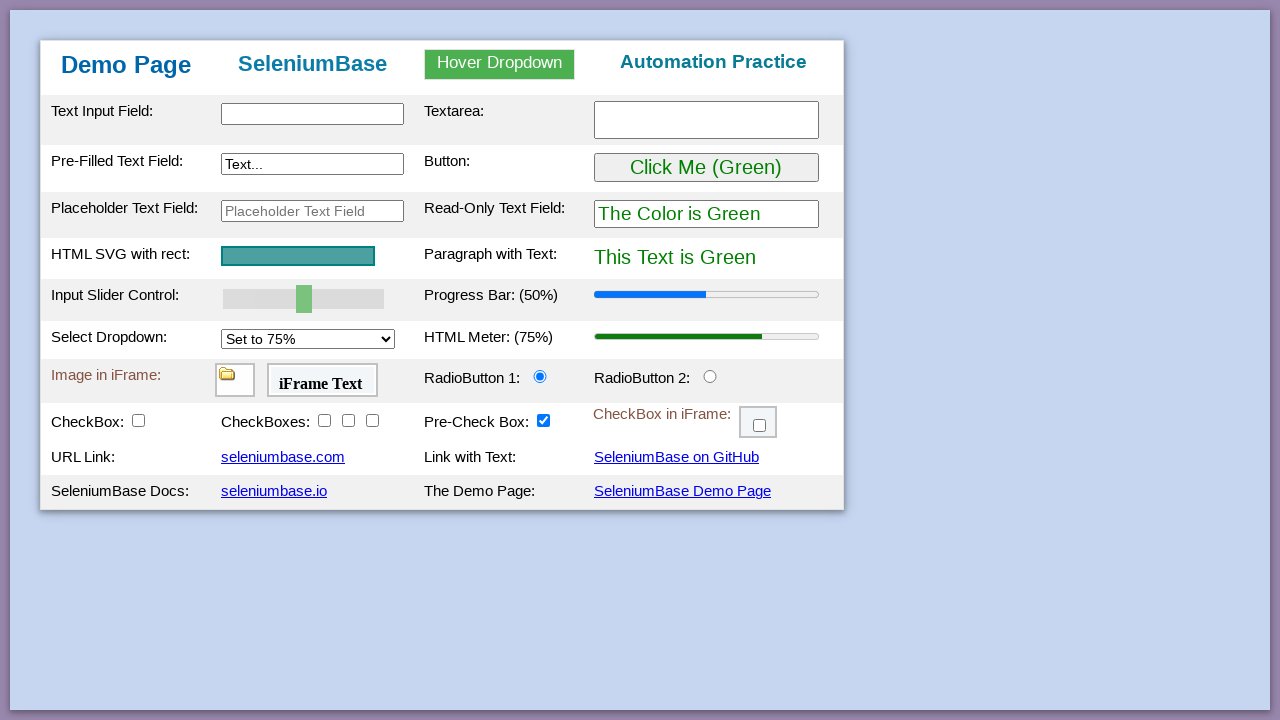

Meter bar updated to 0.75 (75%)
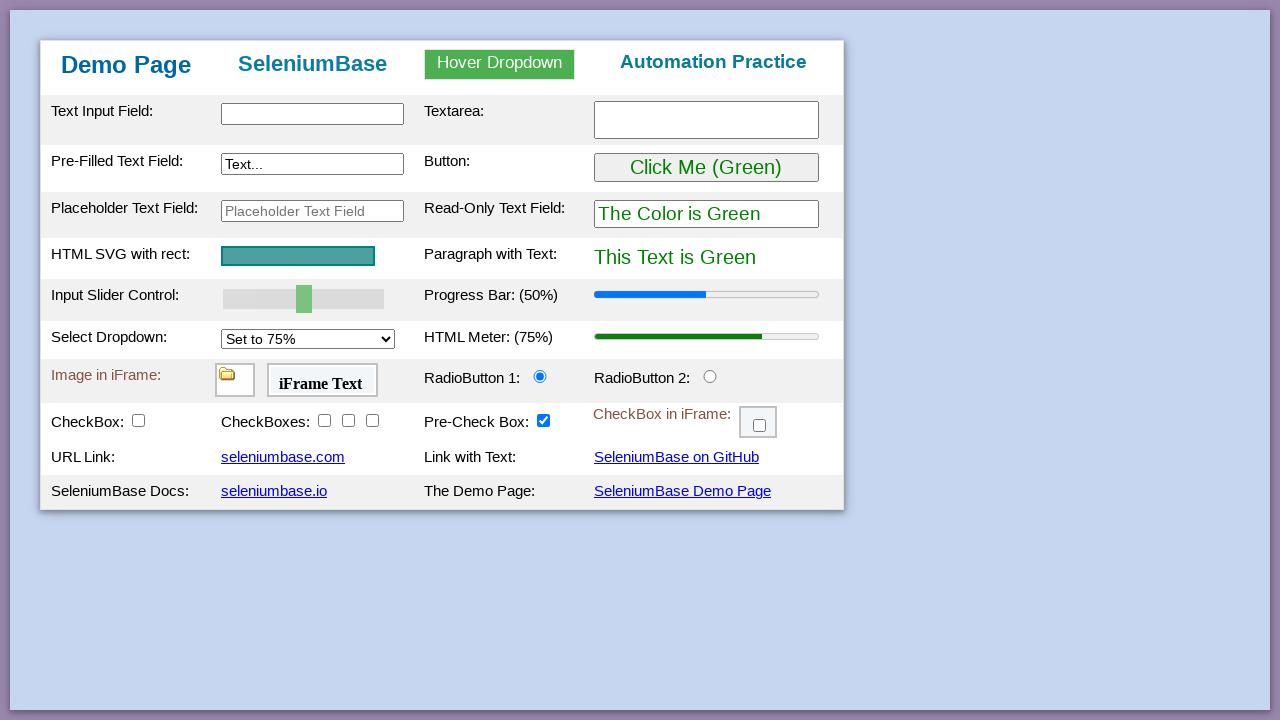

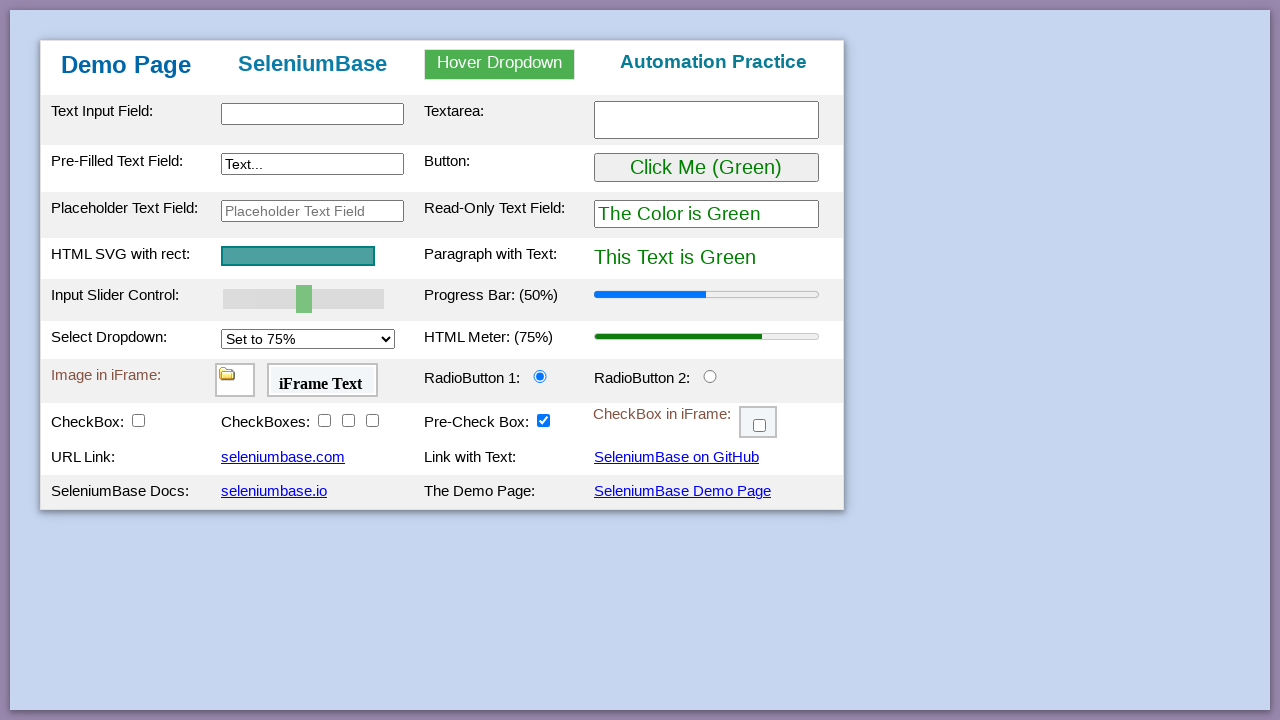